Tests the search functionality by entering a search query and submitting

Starting URL: https://dev.programiz.com

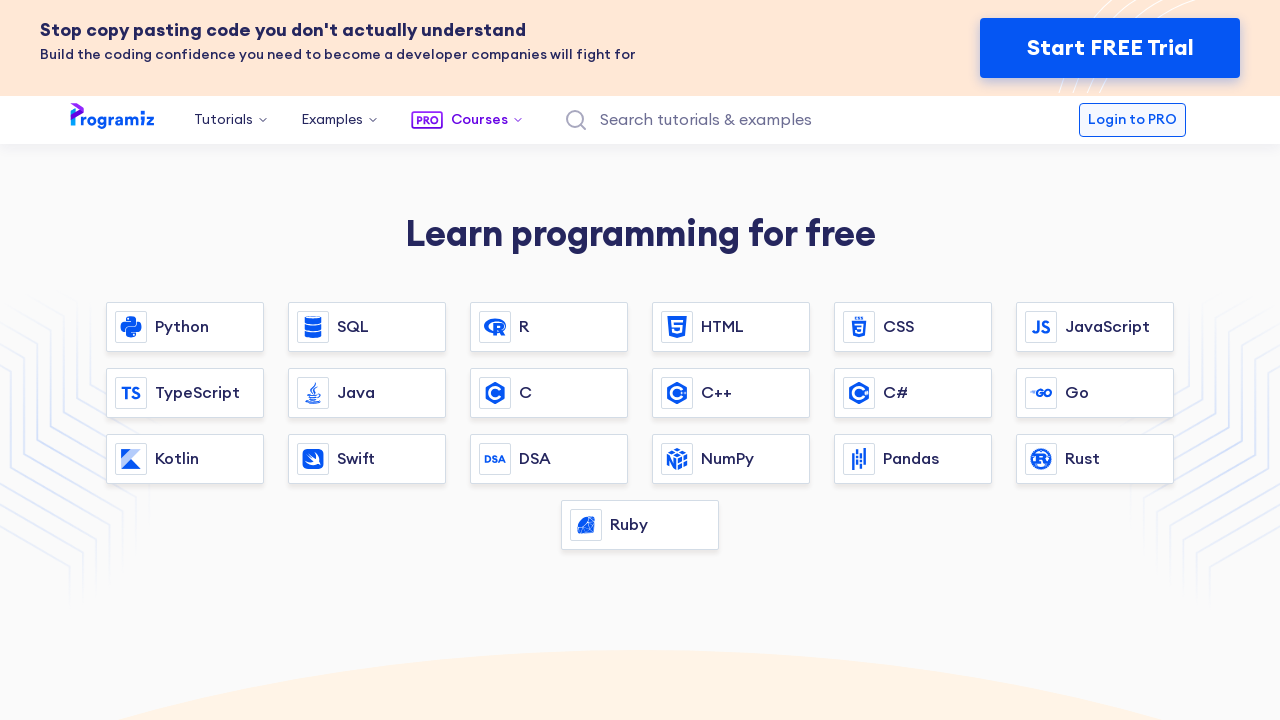

Filled search field with 'python' on //*[@id="edit-keys-2"]
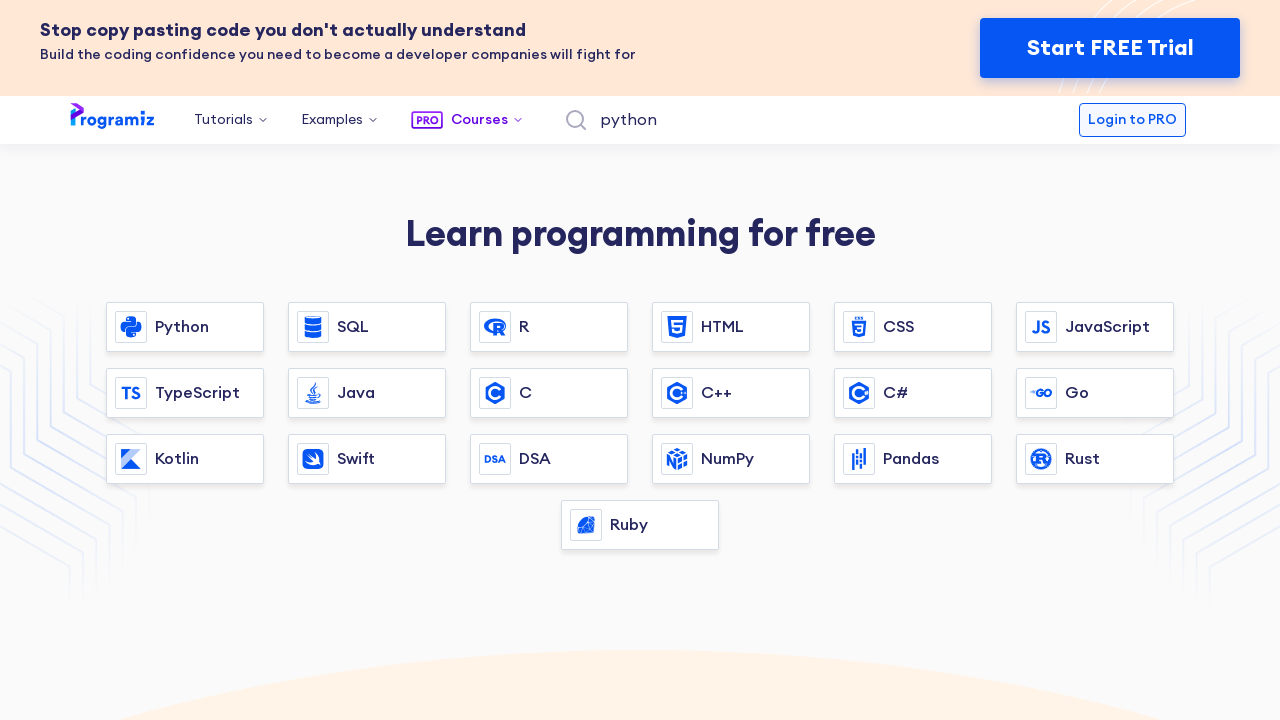

Pressed Enter to submit search query on //*[@id="edit-keys-2"]
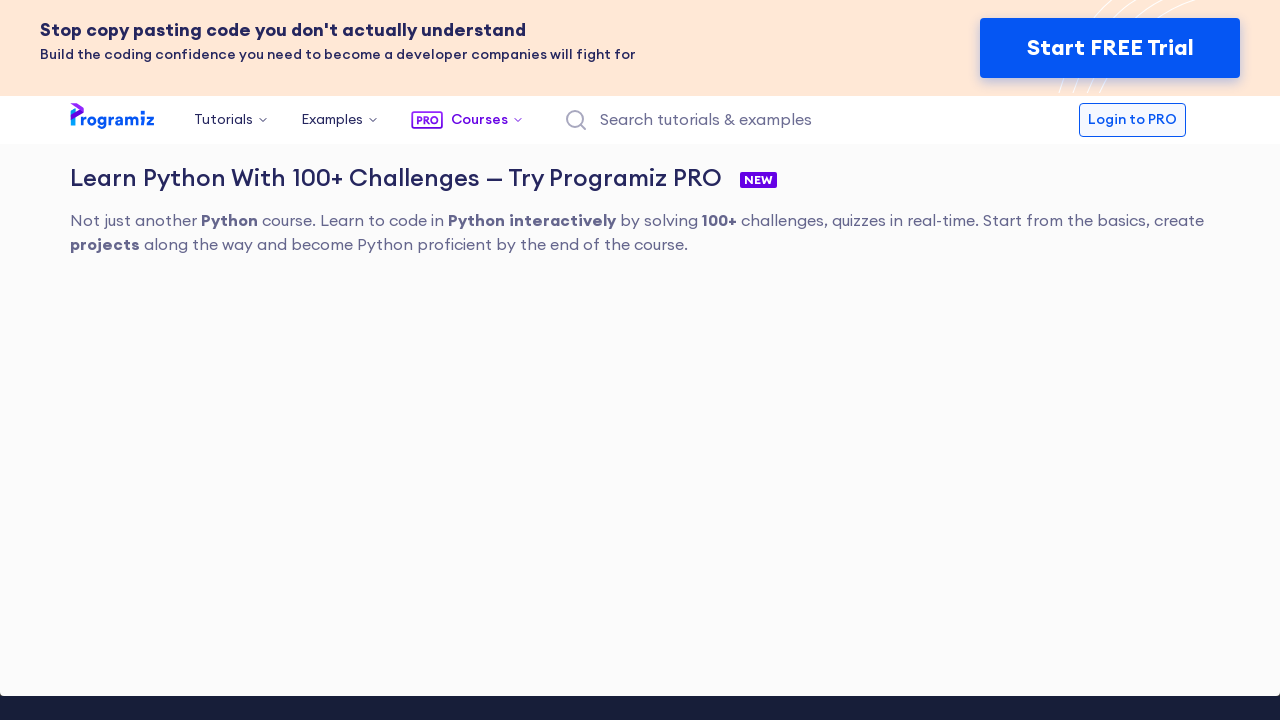

Search results page loaded successfully
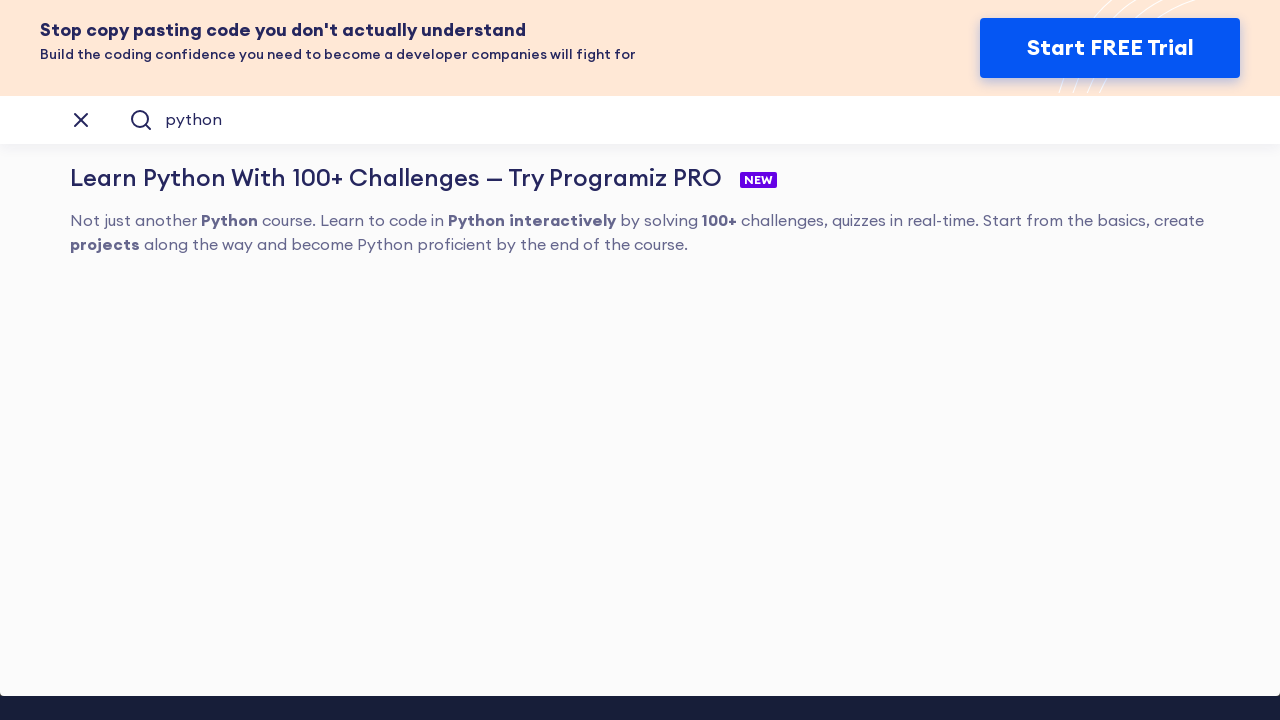

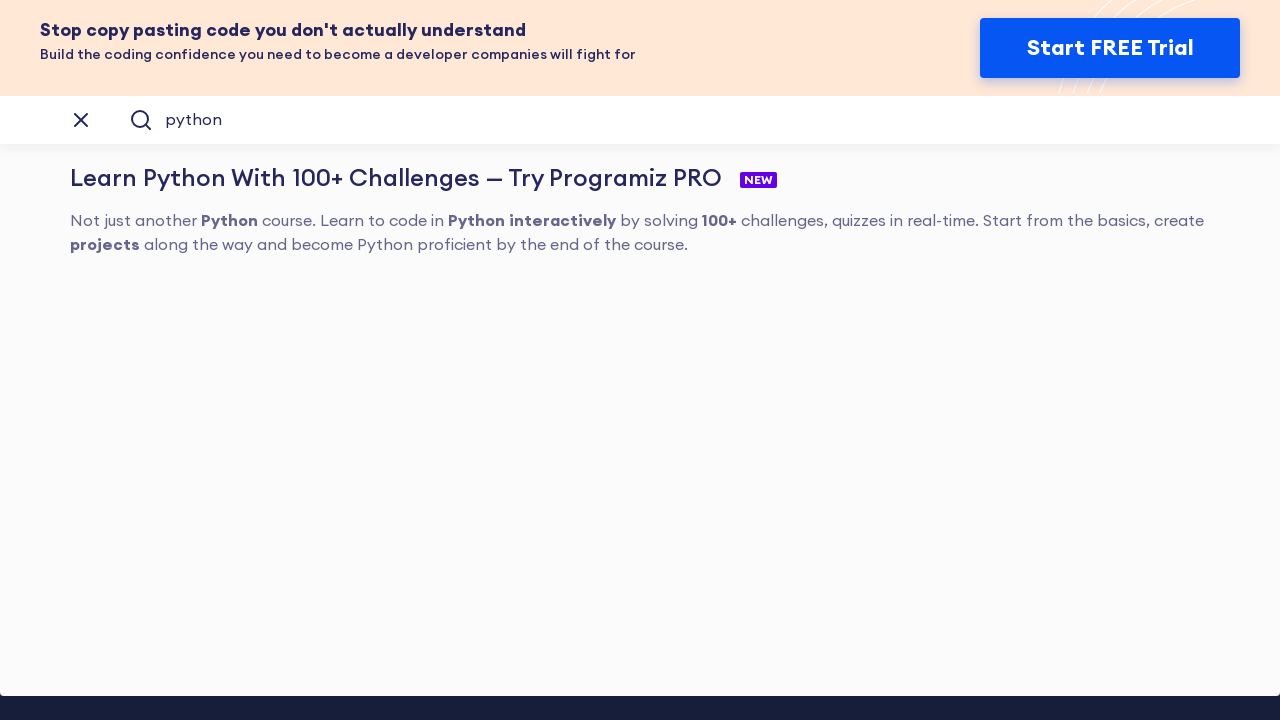